Tests multiple checkbox selection by clicking all checkboxes that have IDs ending with 'day' on a test automation practice page

Starting URL: https://testautomationpractice.blogspot.com/

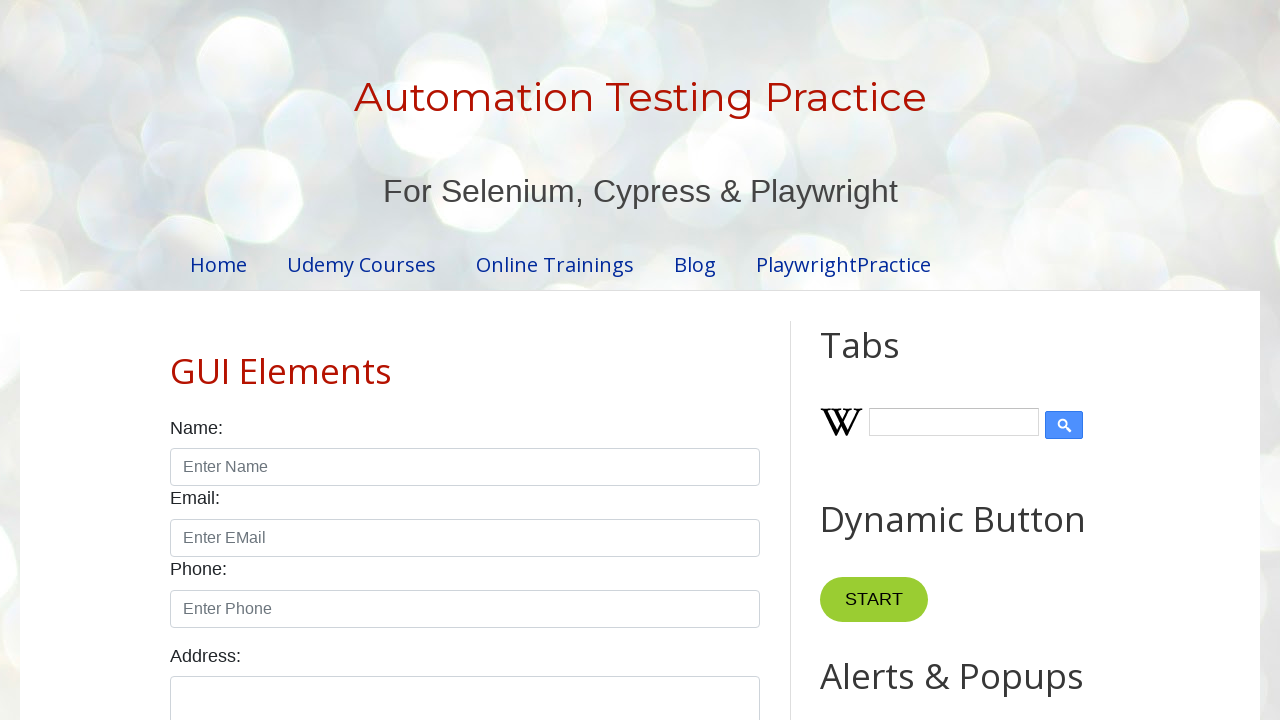

Waited for checkboxes with IDs ending in 'day' to be present
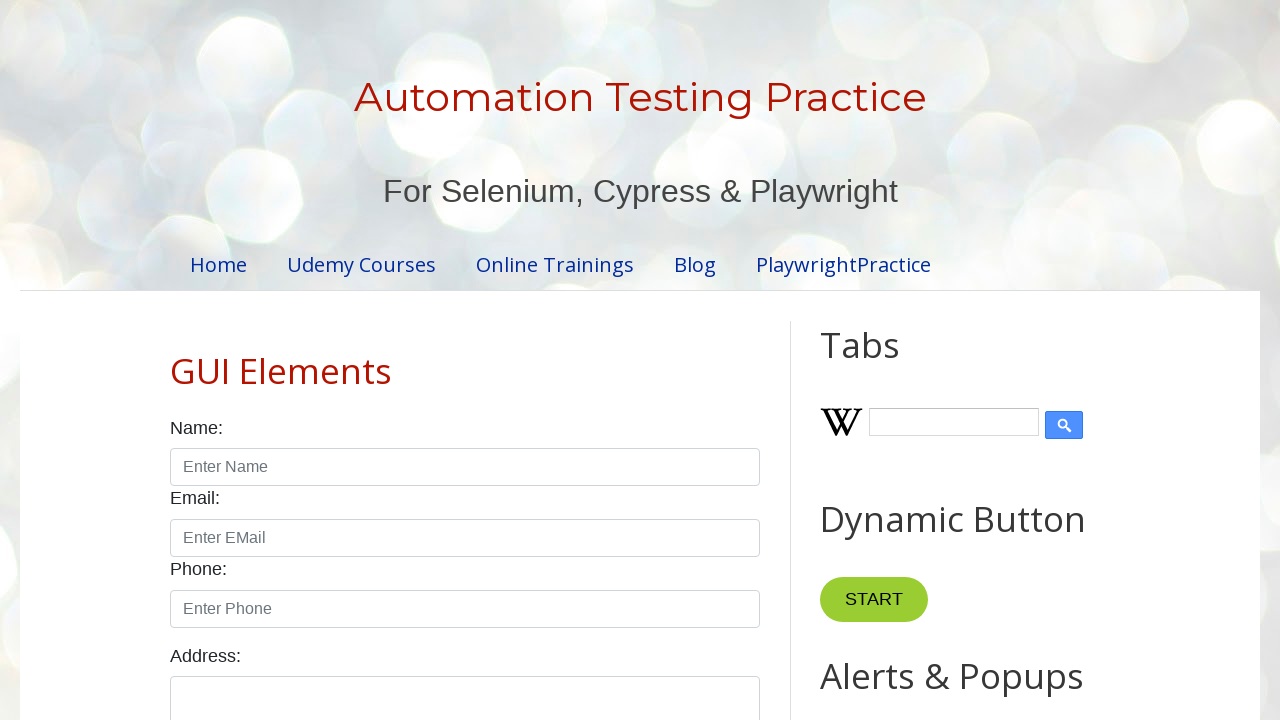

Located all checkboxes with IDs ending in 'day'
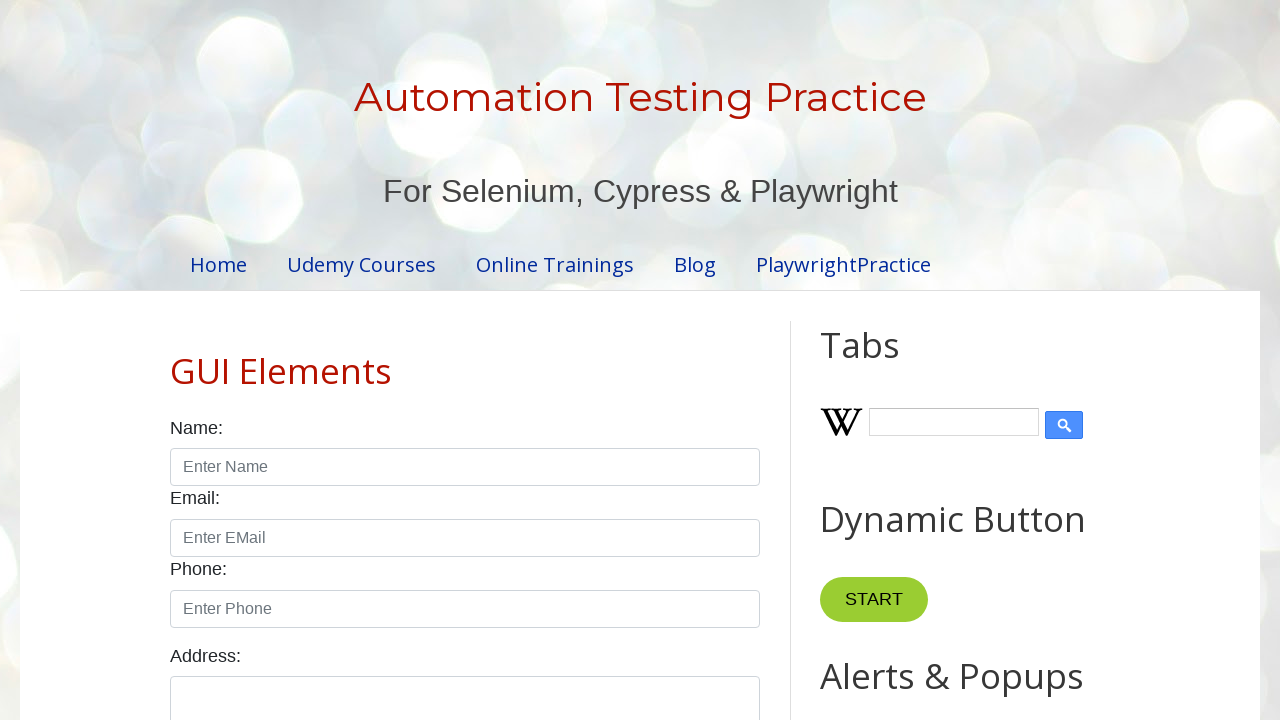

Found 7 checkboxes with IDs ending in 'day'
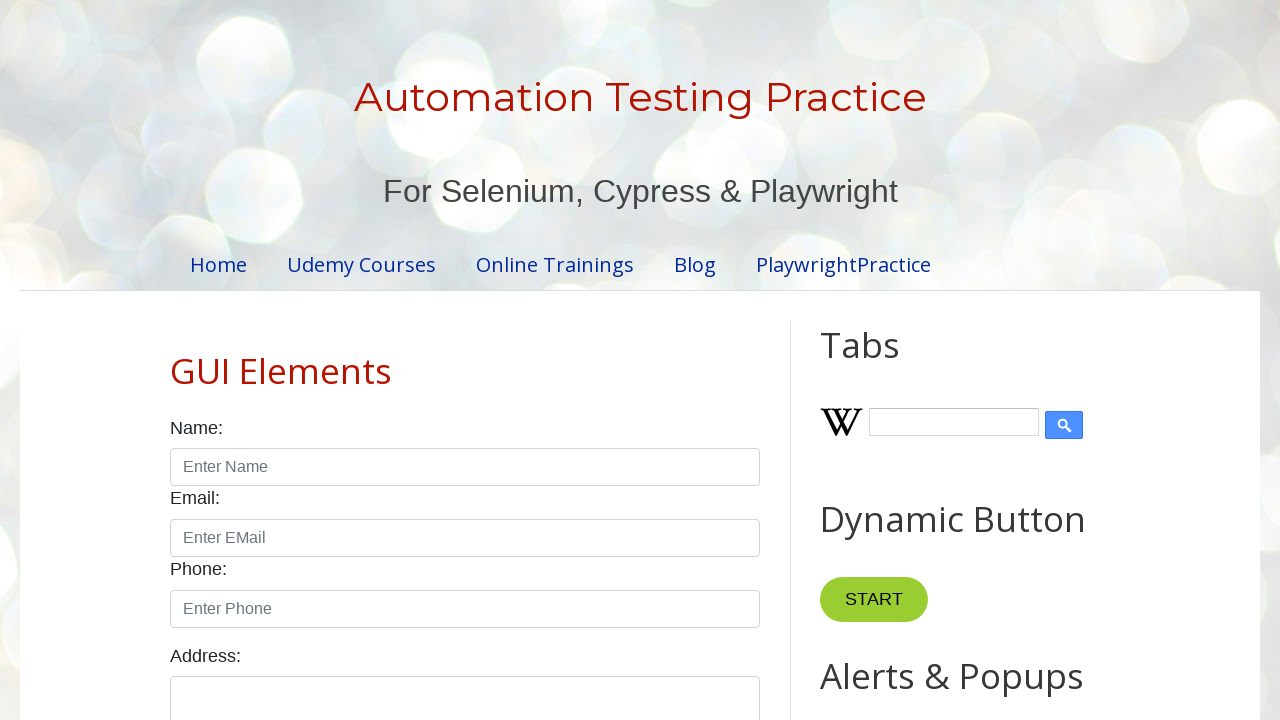

Clicked checkbox 1 of 7 at (176, 360) on input[id$='day'] >> nth=0
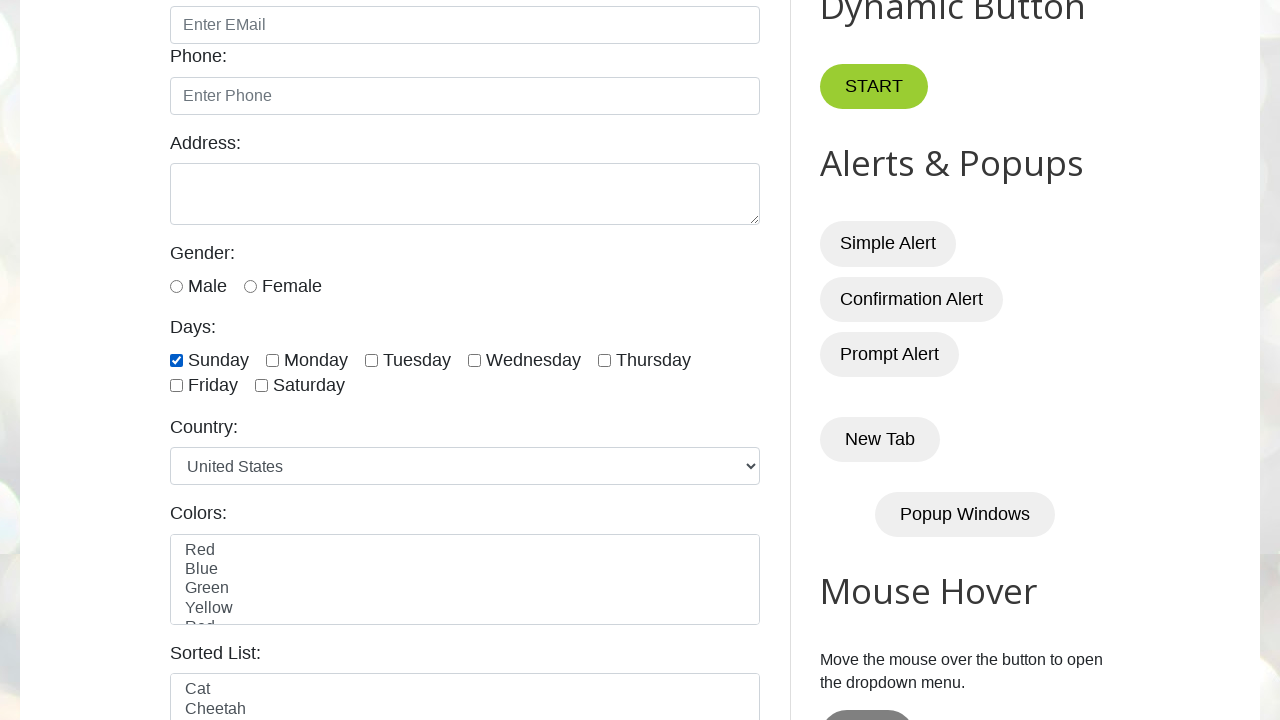

Clicked checkbox 2 of 7 at (272, 360) on input[id$='day'] >> nth=1
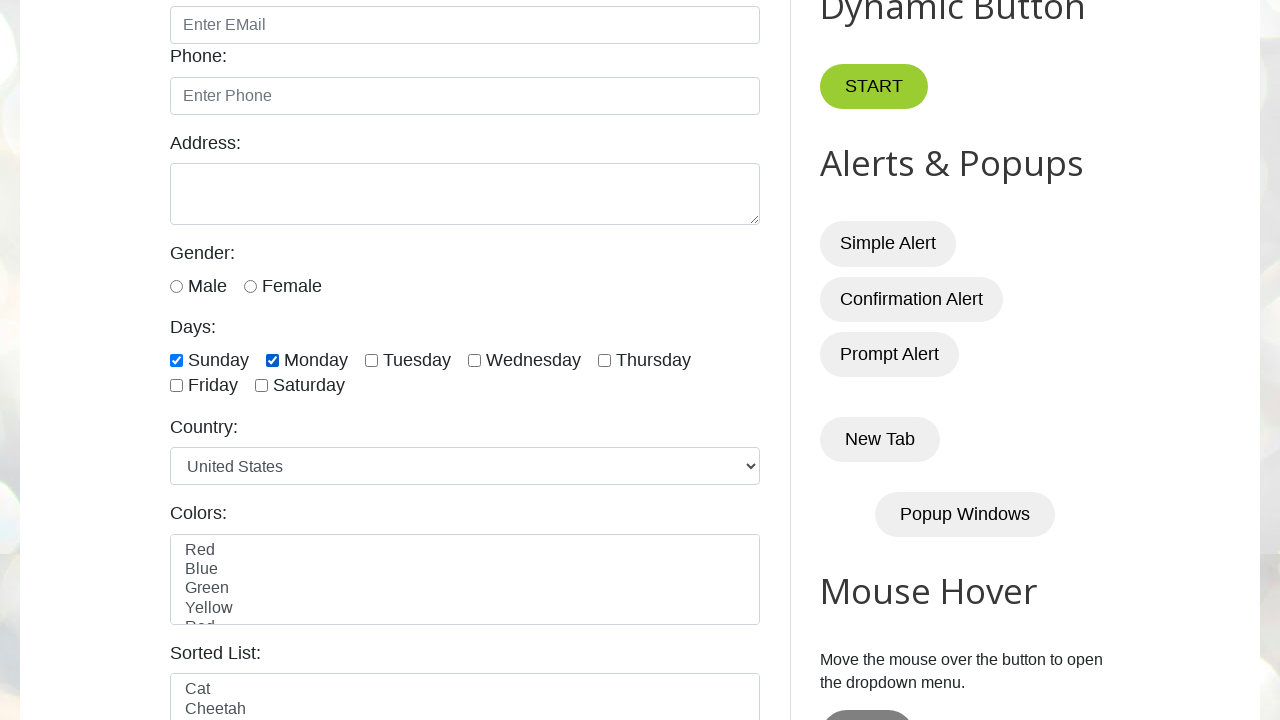

Clicked checkbox 3 of 7 at (372, 360) on input[id$='day'] >> nth=2
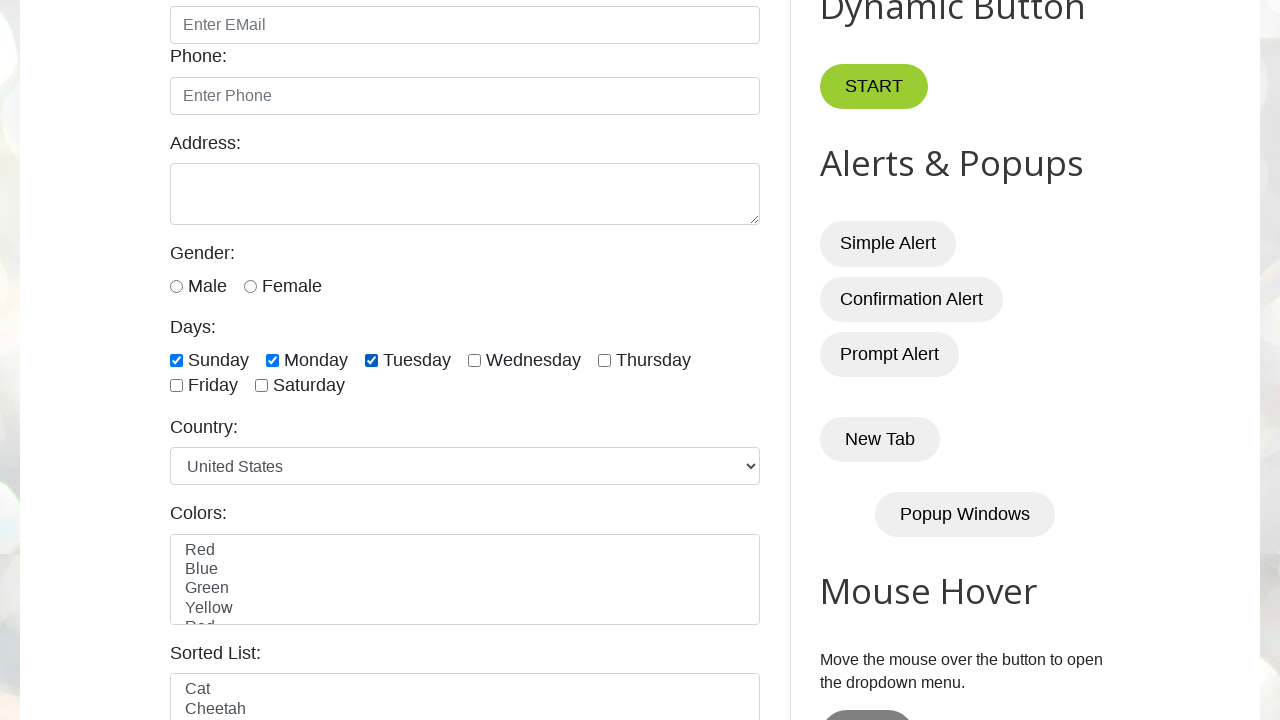

Clicked checkbox 4 of 7 at (474, 360) on input[id$='day'] >> nth=3
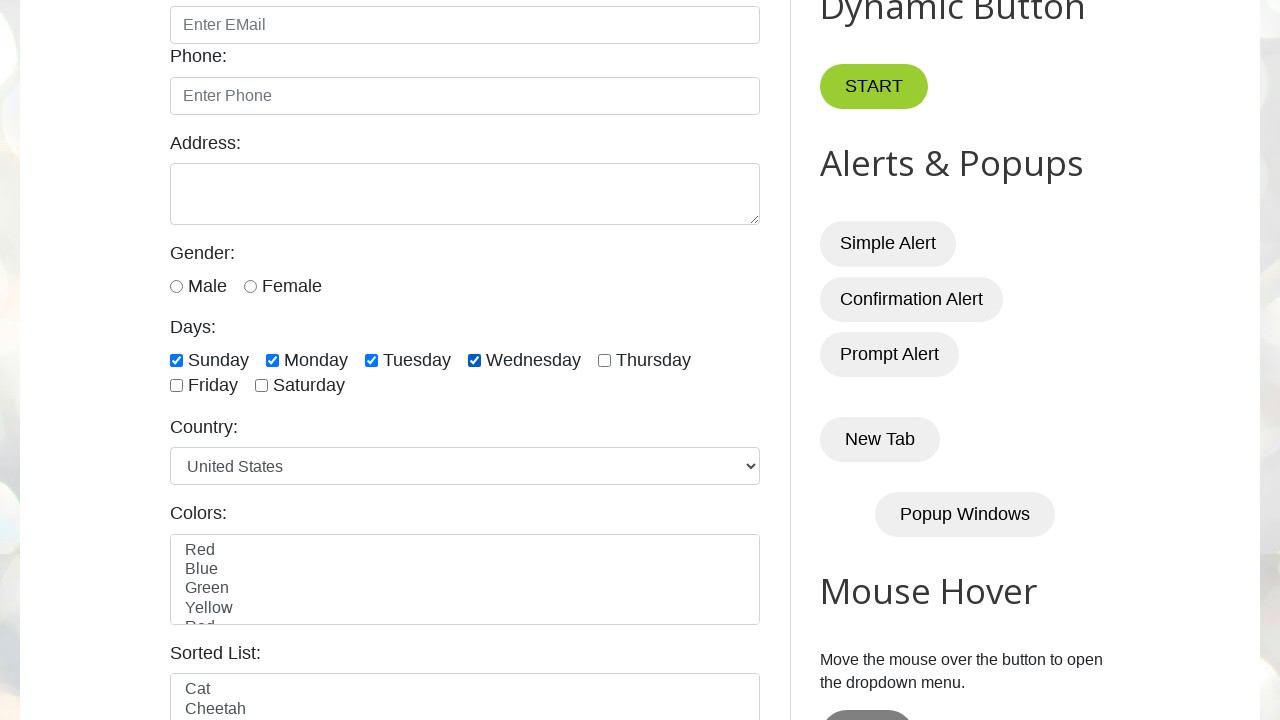

Clicked checkbox 5 of 7 at (604, 360) on input[id$='day'] >> nth=4
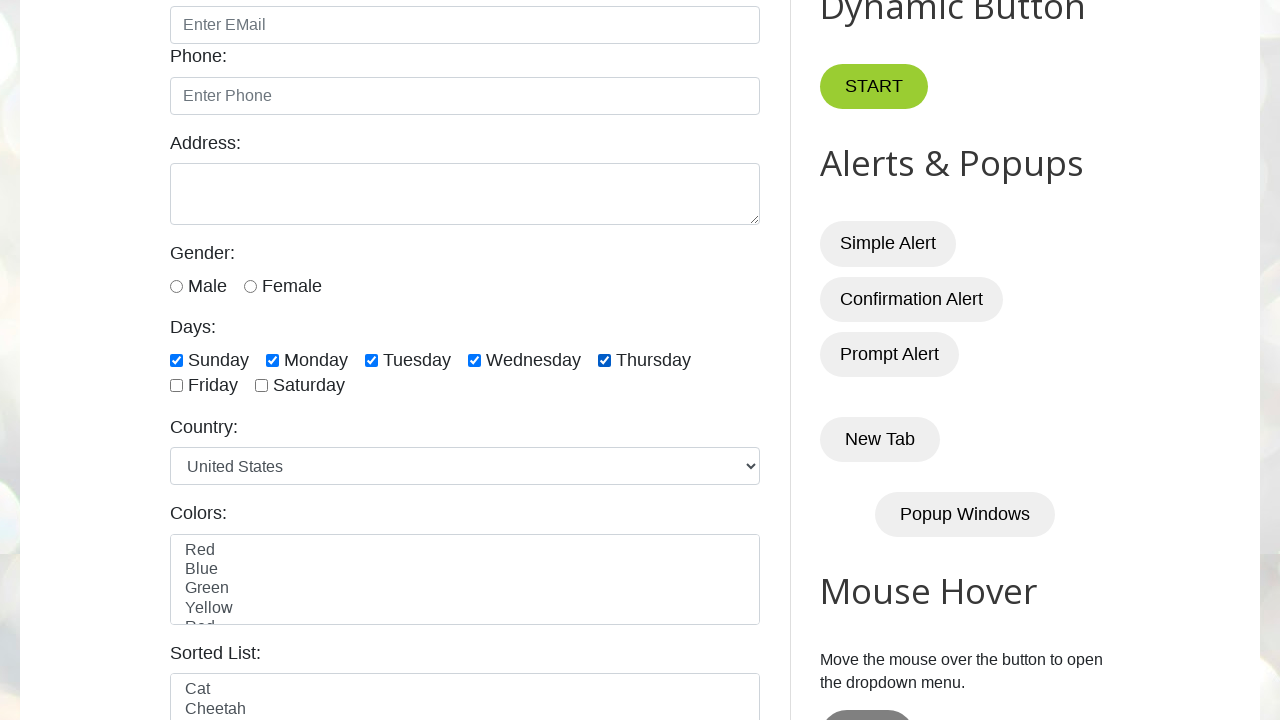

Clicked checkbox 6 of 7 at (176, 386) on input[id$='day'] >> nth=5
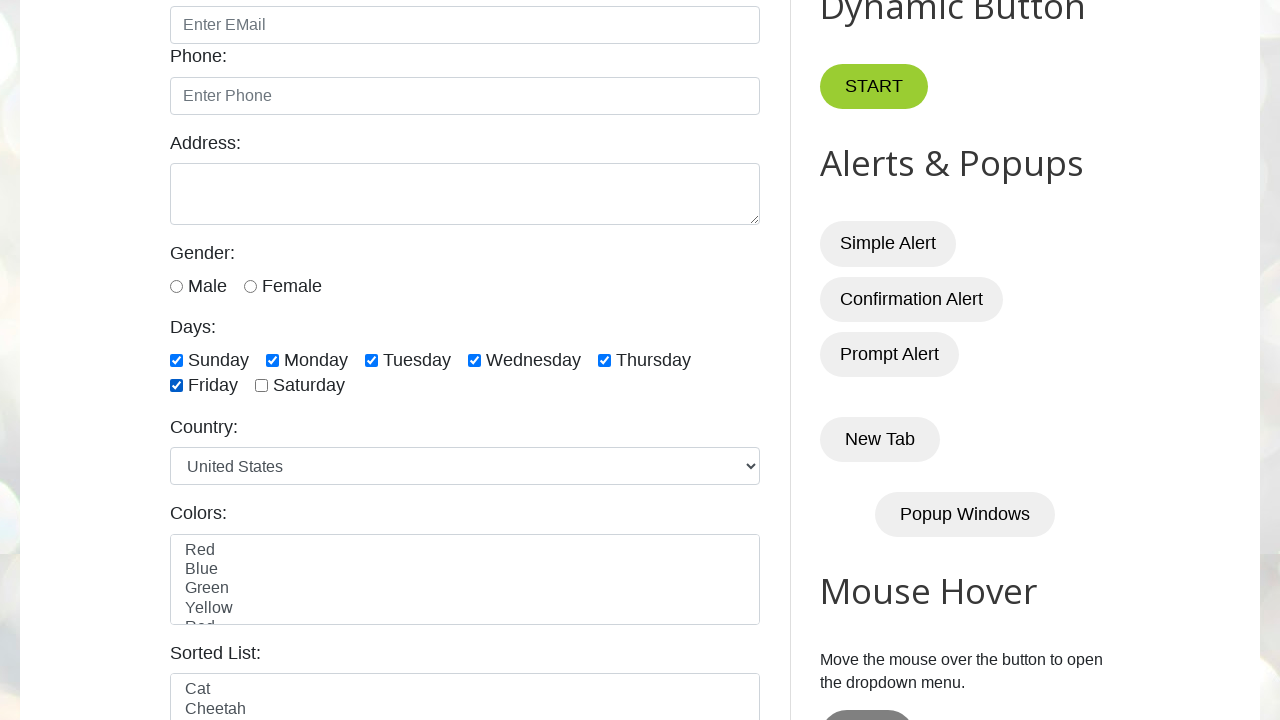

Clicked checkbox 7 of 7 at (262, 386) on input[id$='day'] >> nth=6
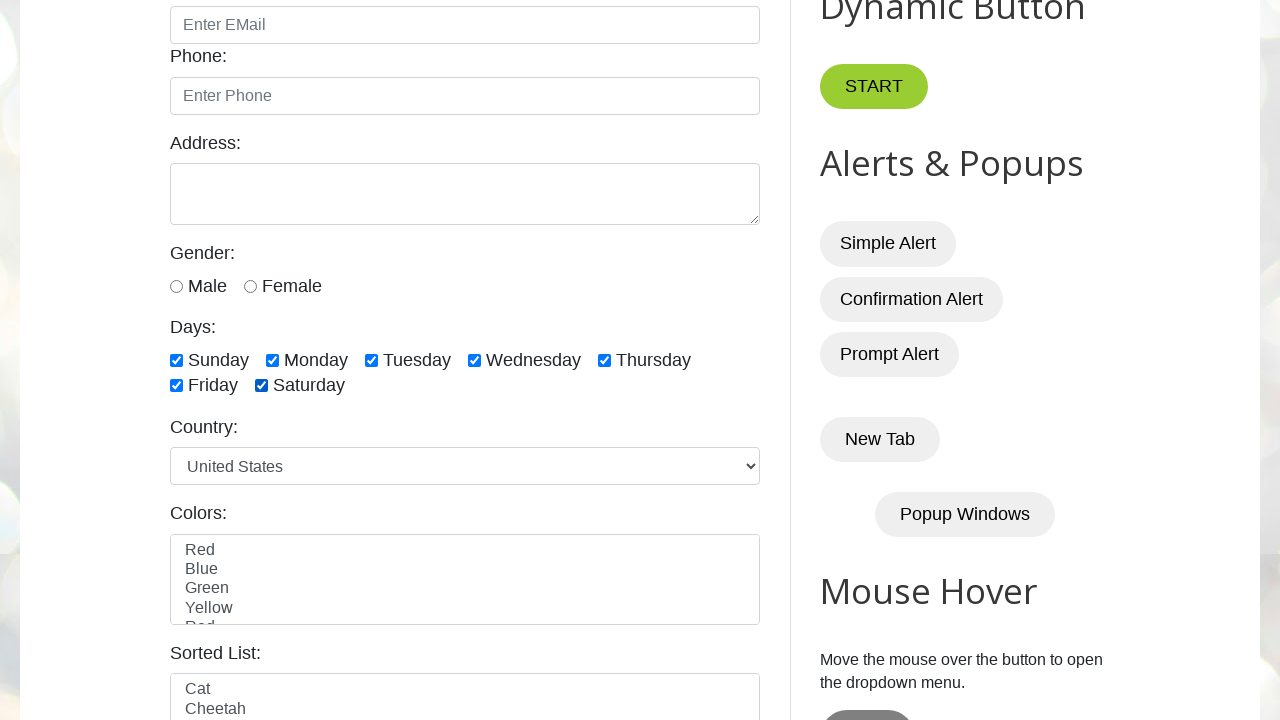

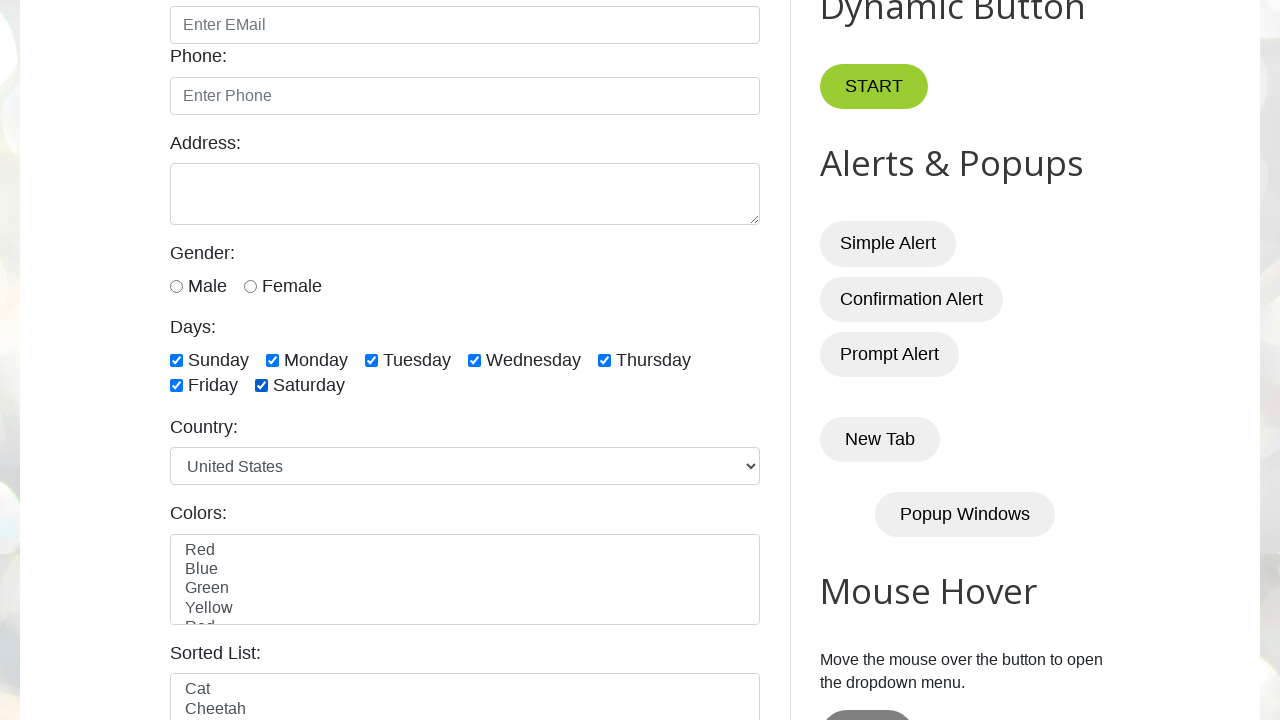